Tests drag and drop functionality on jQuery UI demo page by dragging an element into a droppable area and verifying the drop was successful

Starting URL: https://jqueryui.com/droppable/

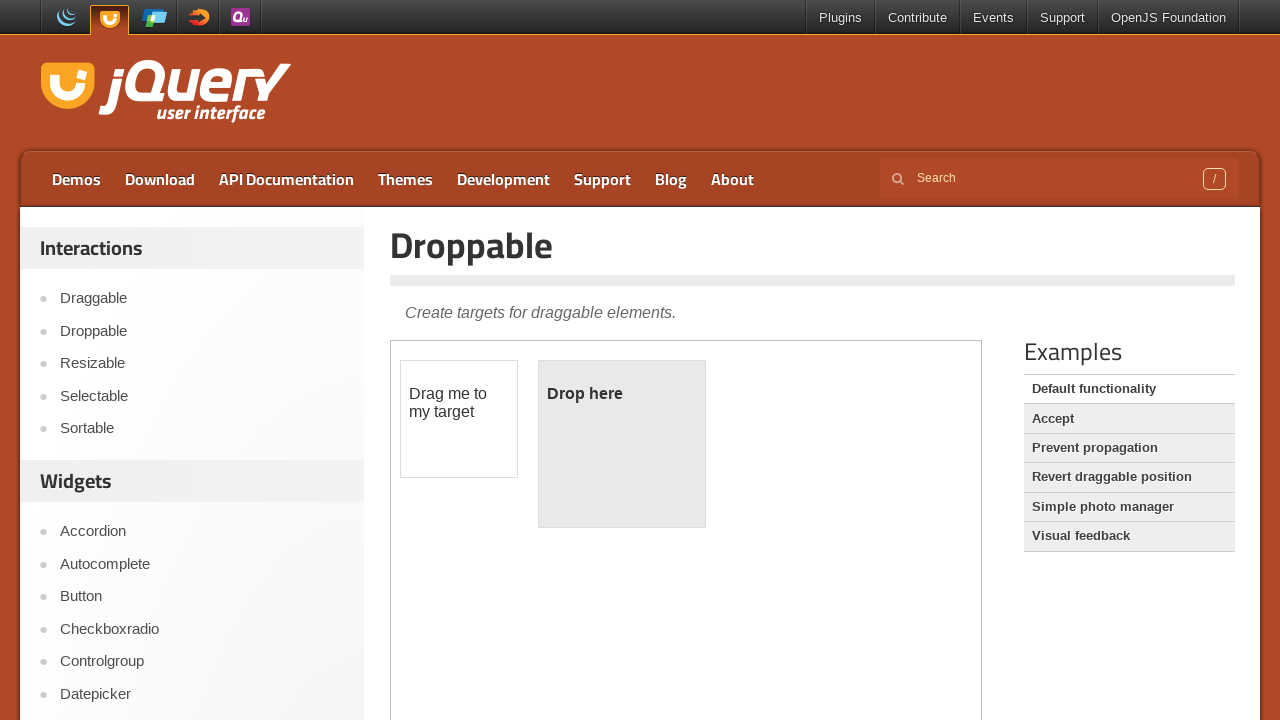

Located demo iframe
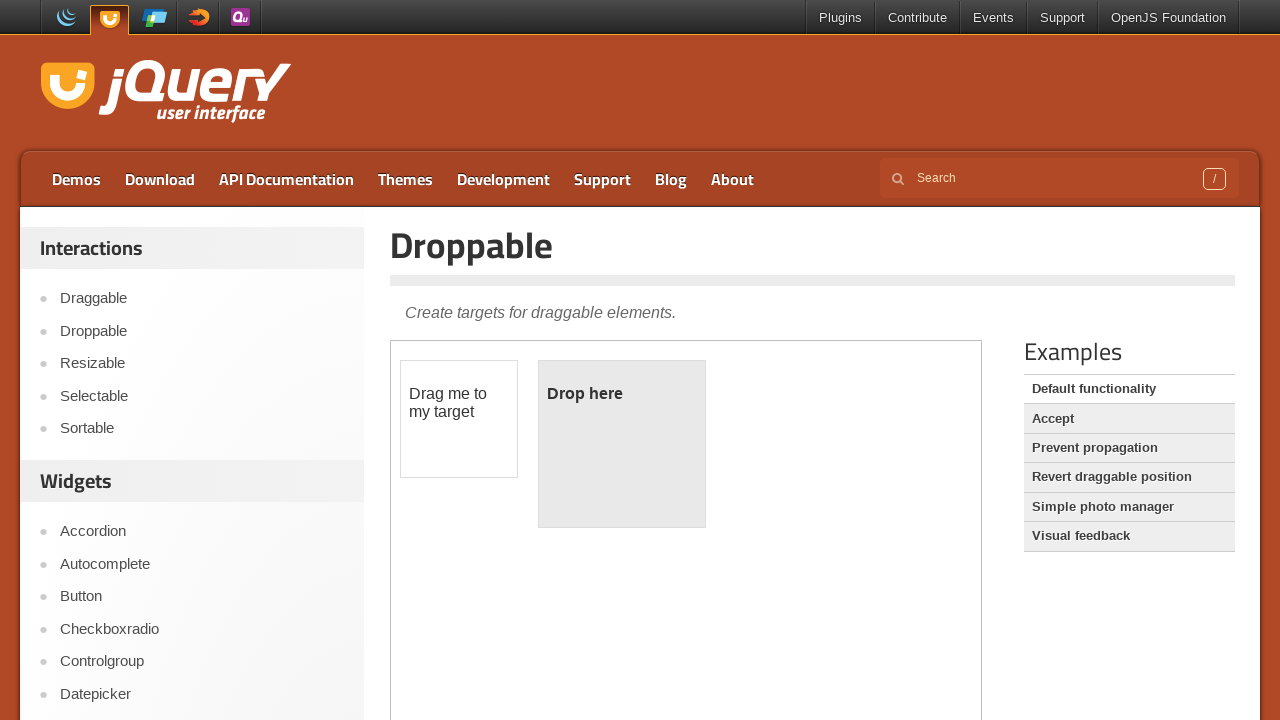

Located draggable element
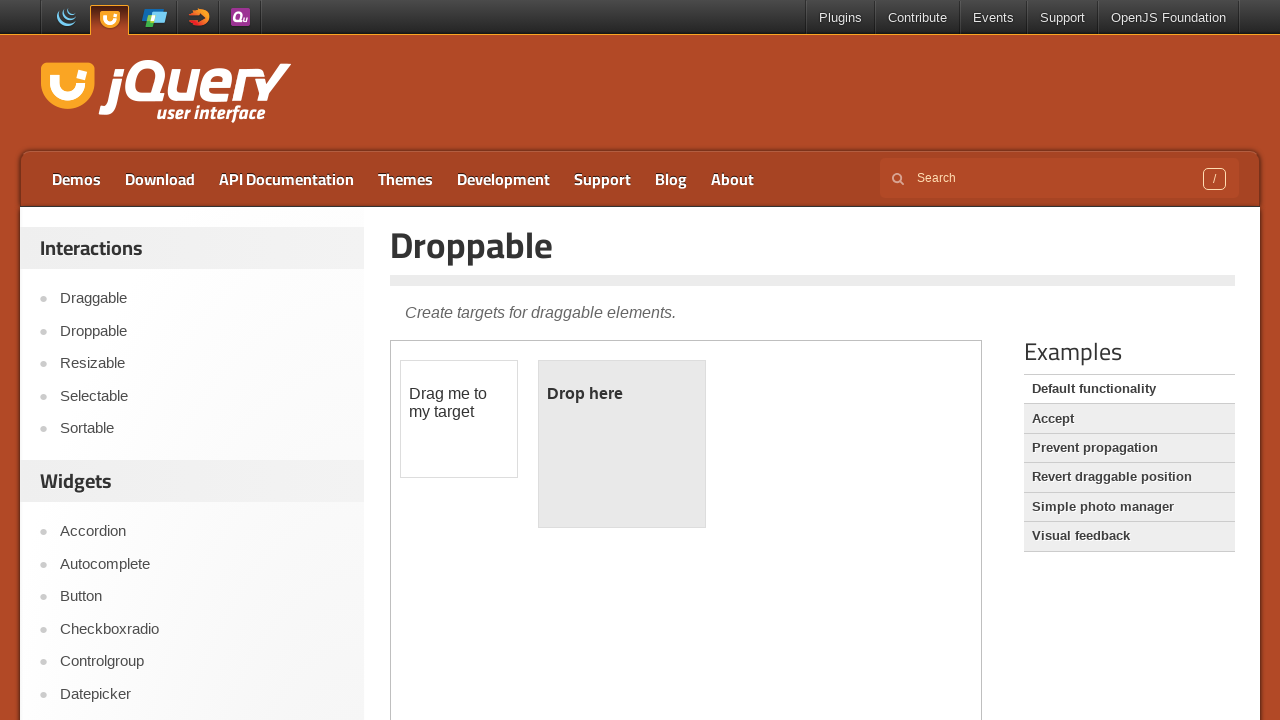

Located droppable element
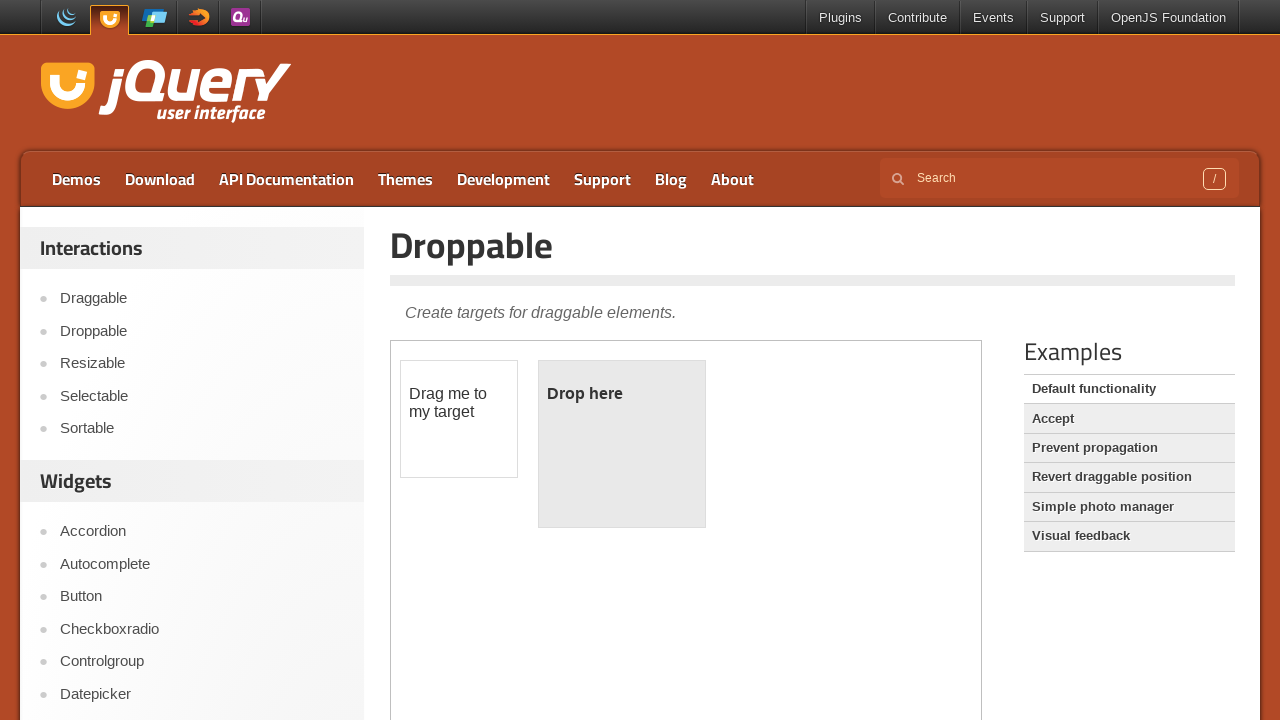

Dragged element into droppable area at (622, 444)
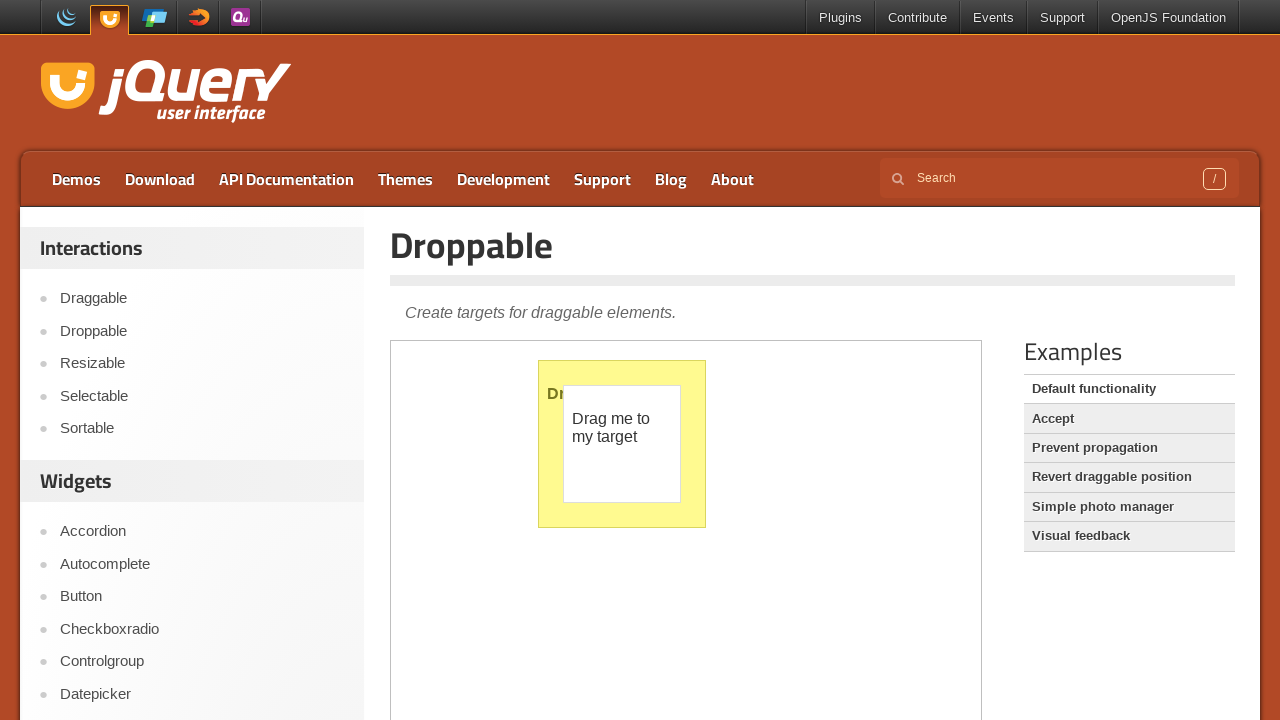

Retrieved background color of droppable element
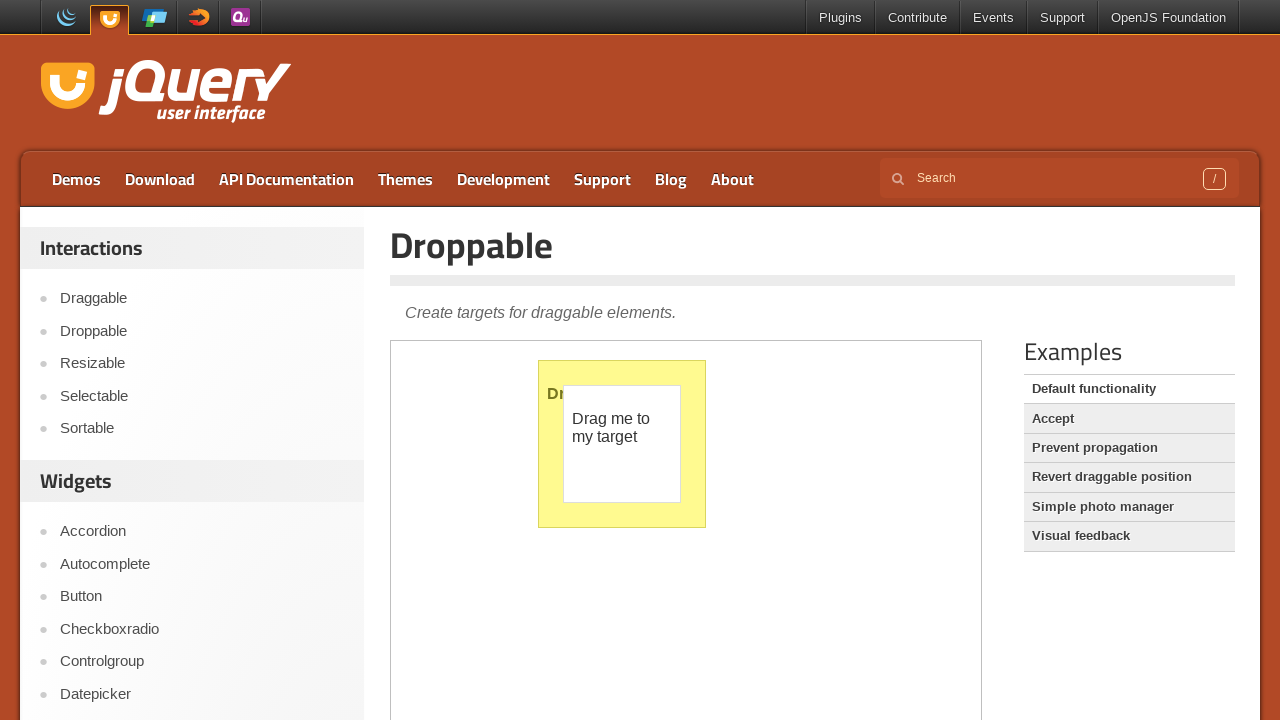

Verified drag and drop successful - background color matches expected value
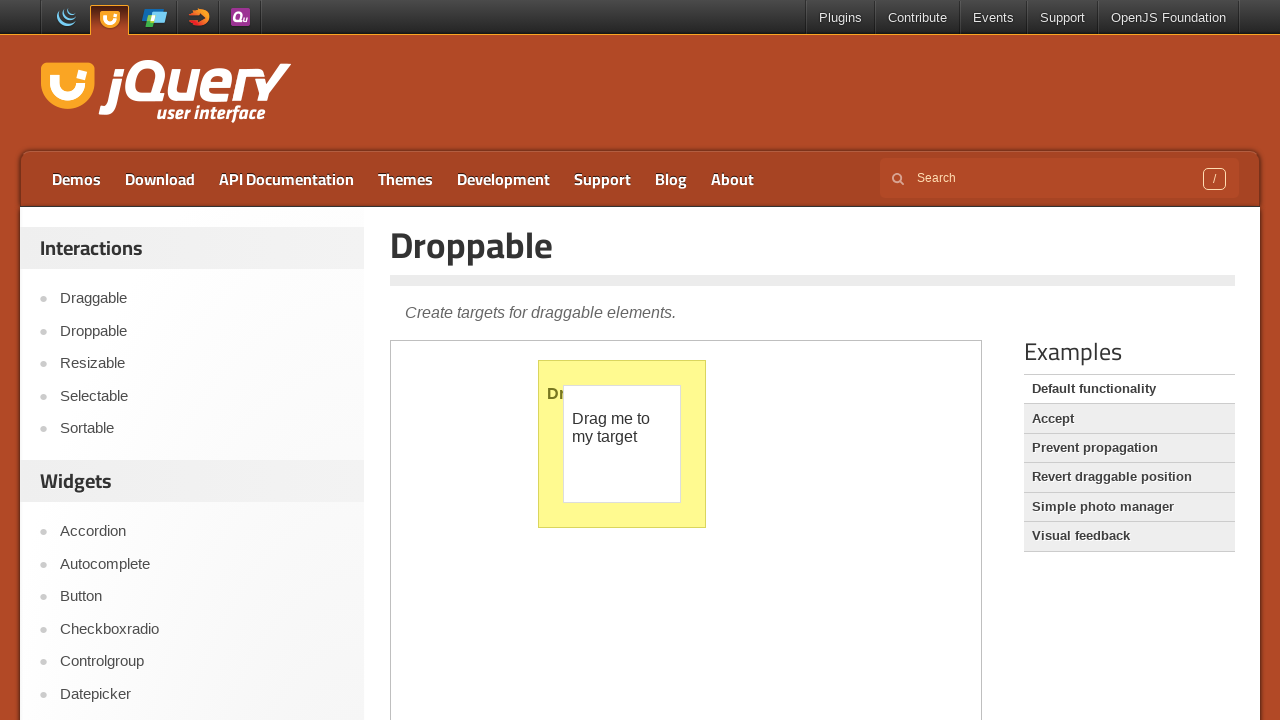

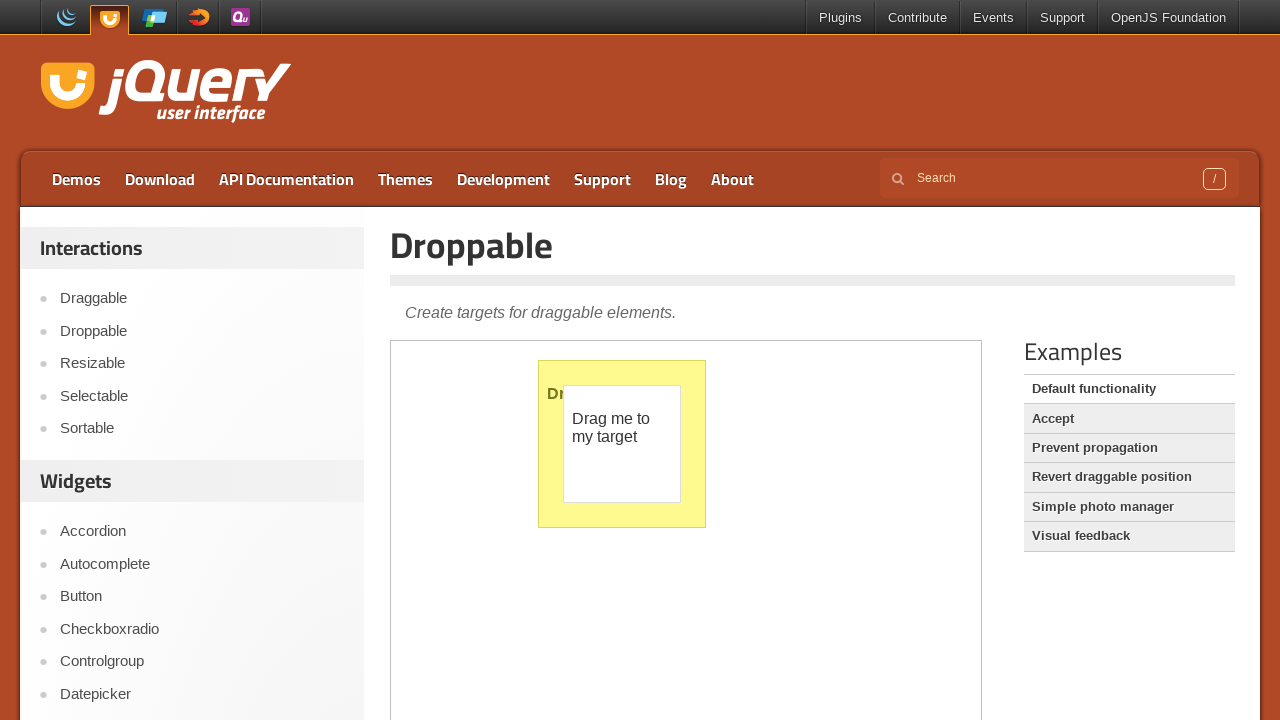